Tests multiple checkbox functionality by checking three day checkboxes (Sunday, Friday, Saturday) and then unchecking them

Starting URL: https://testautomationpractice.blogspot.com/

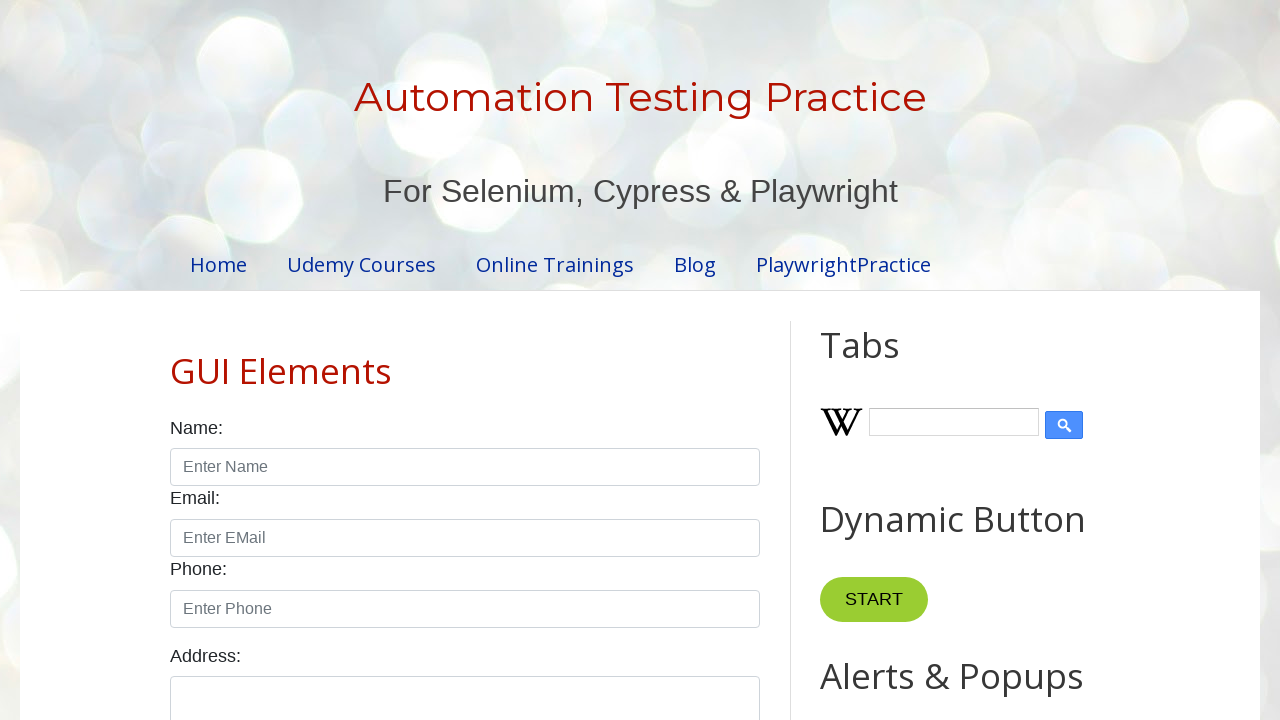

Checked Sunday checkbox at (176, 360) on #sunday
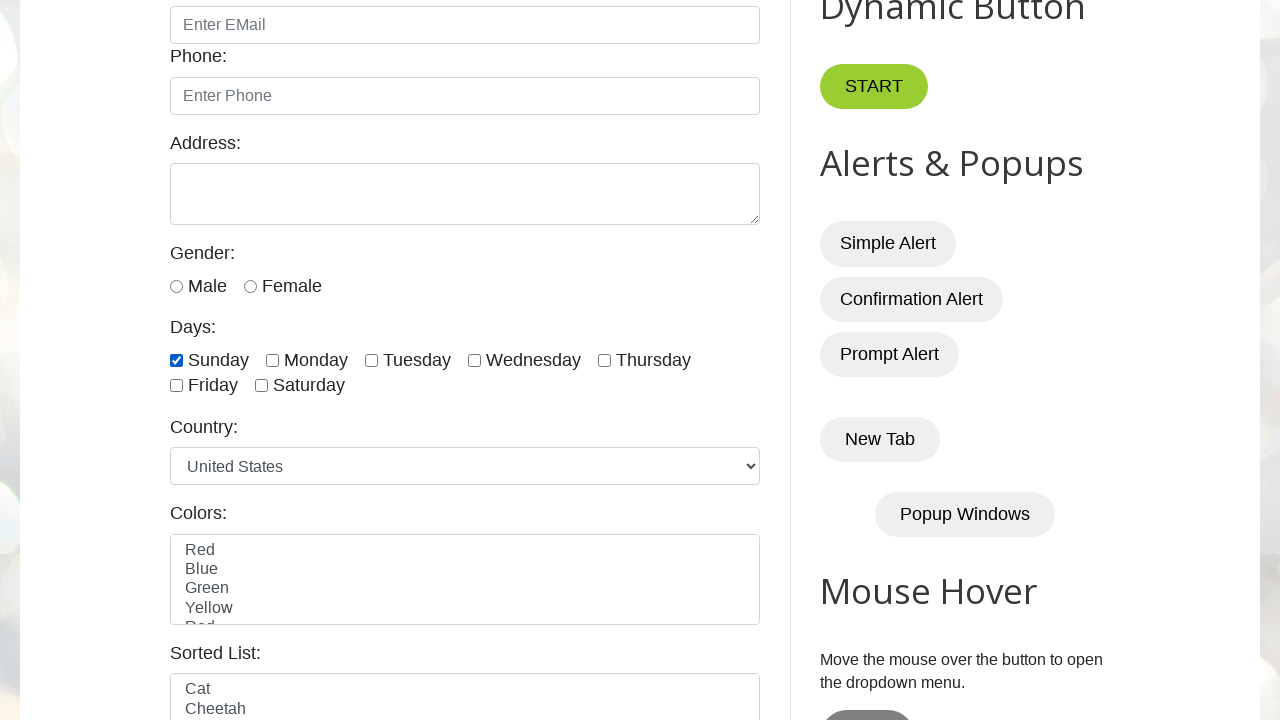

Checked Friday checkbox at (176, 386) on #friday
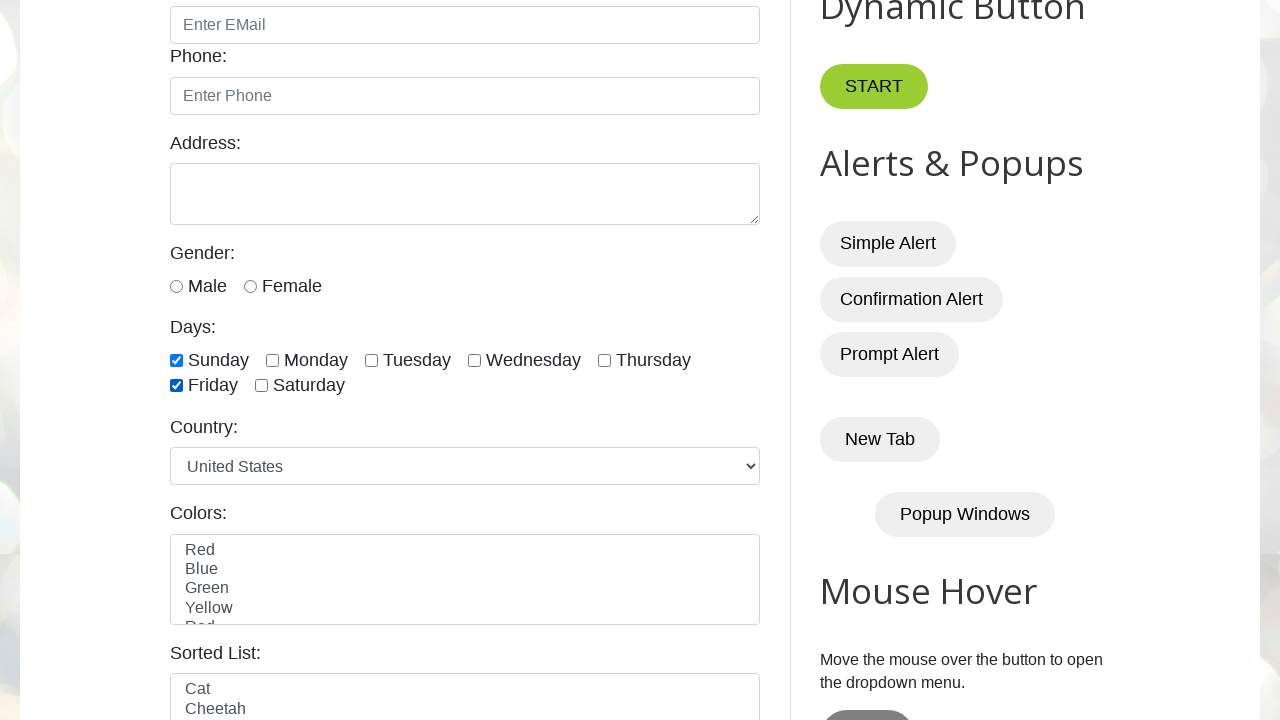

Checked Saturday checkbox at (262, 386) on #saturday
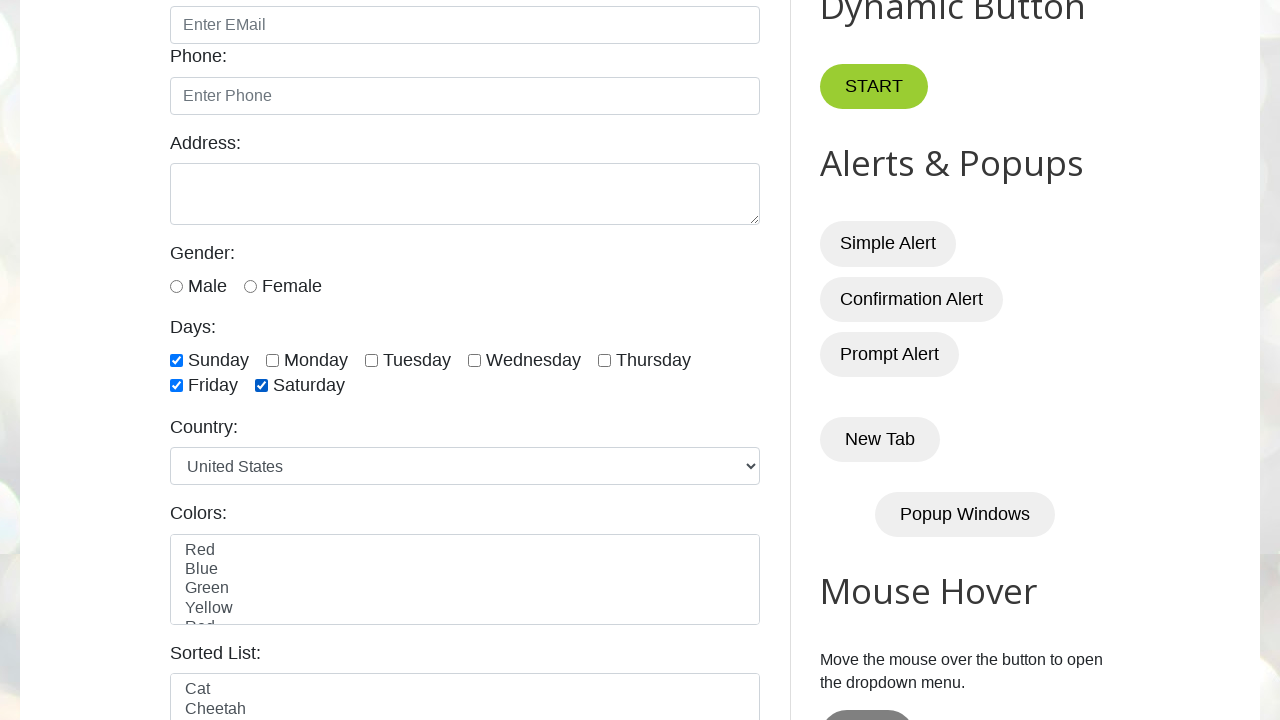

Waited 1 second
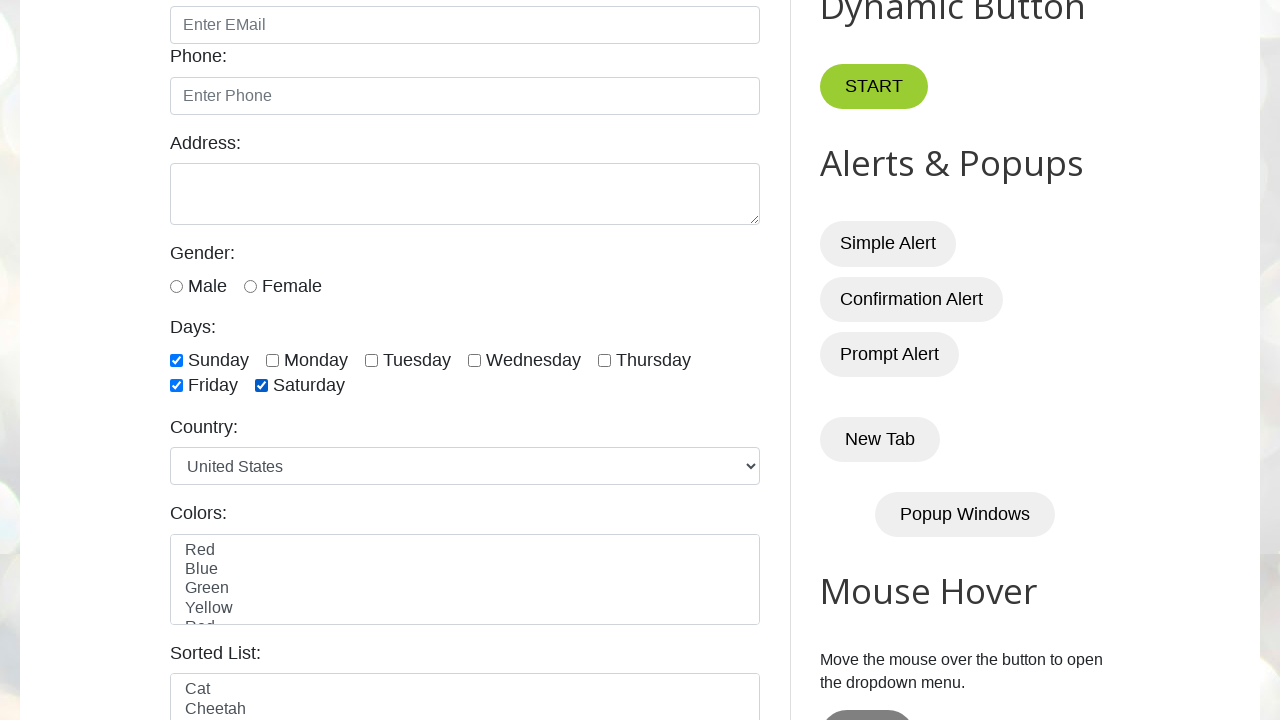

Unchecked checkbox #sunday at (176, 360) on #sunday
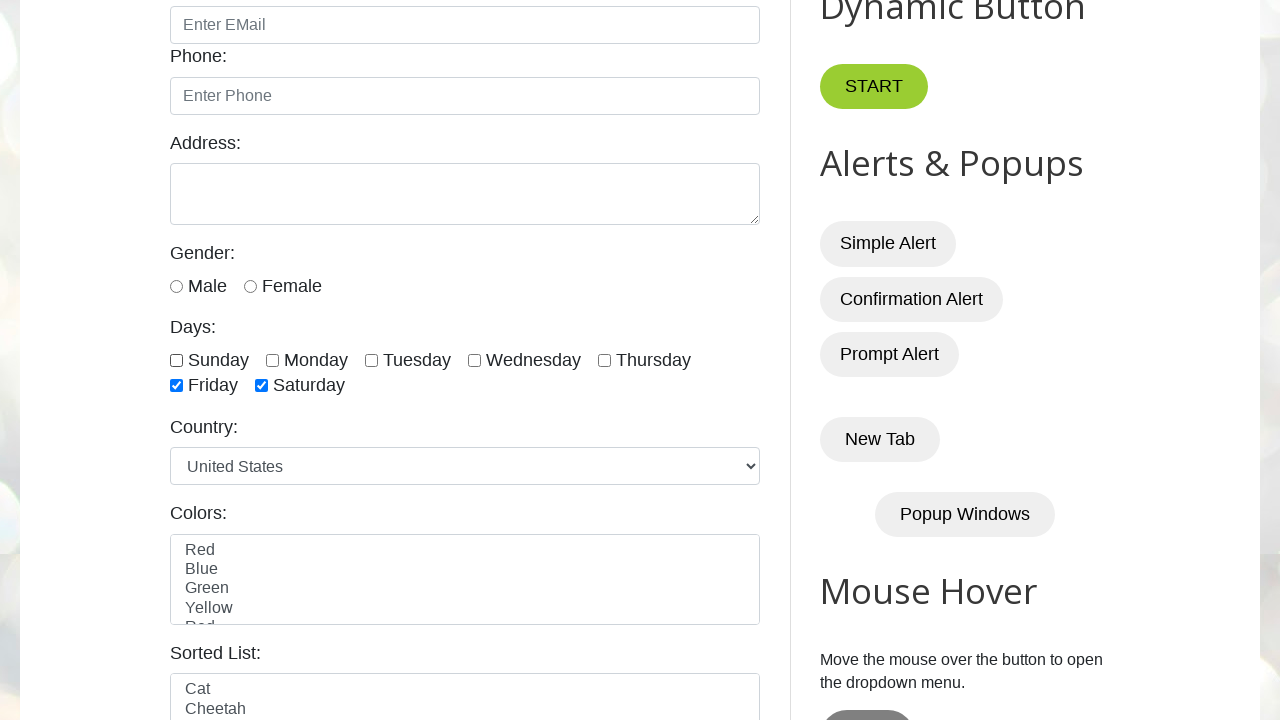

Unchecked checkbox #friday at (176, 386) on #friday
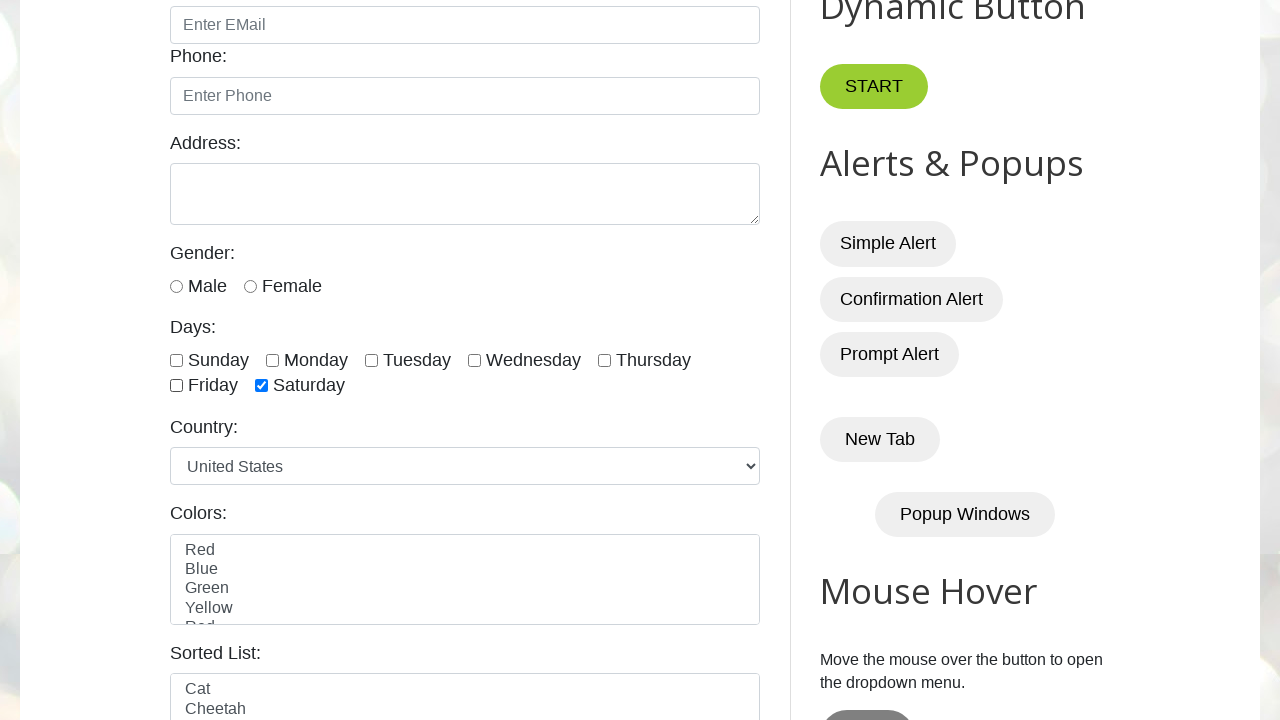

Unchecked checkbox #saturday at (262, 386) on #saturday
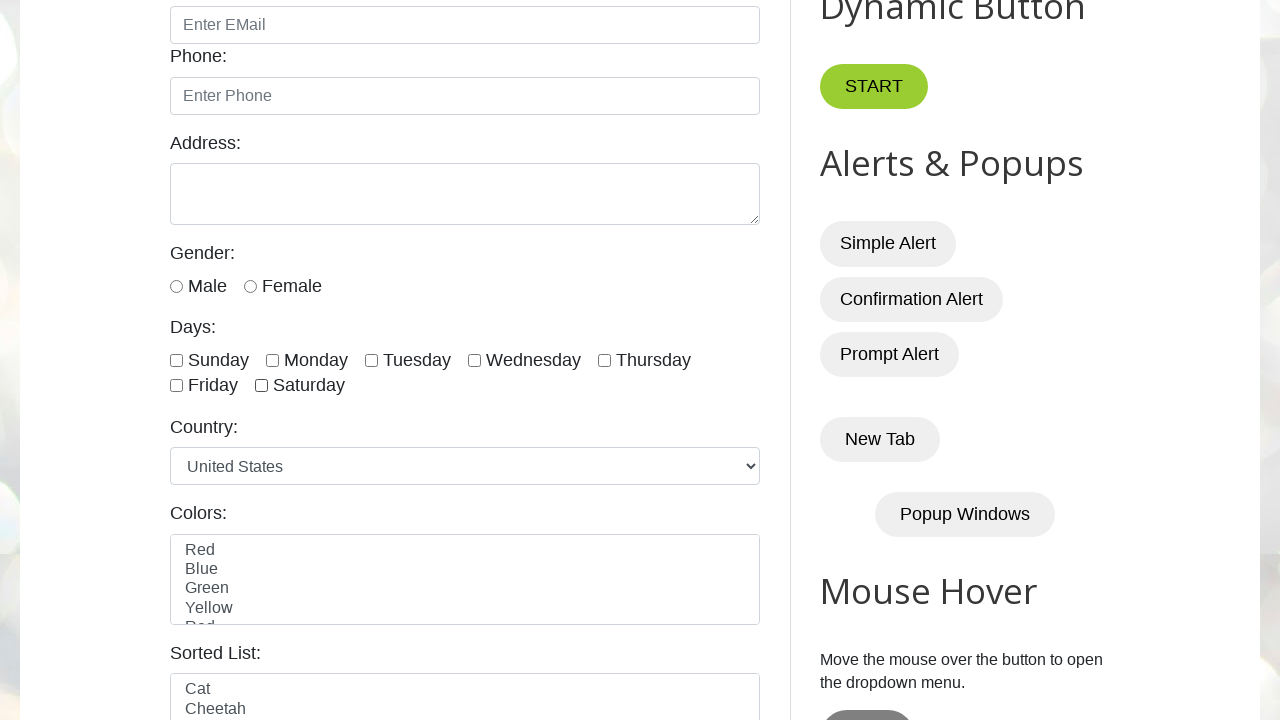

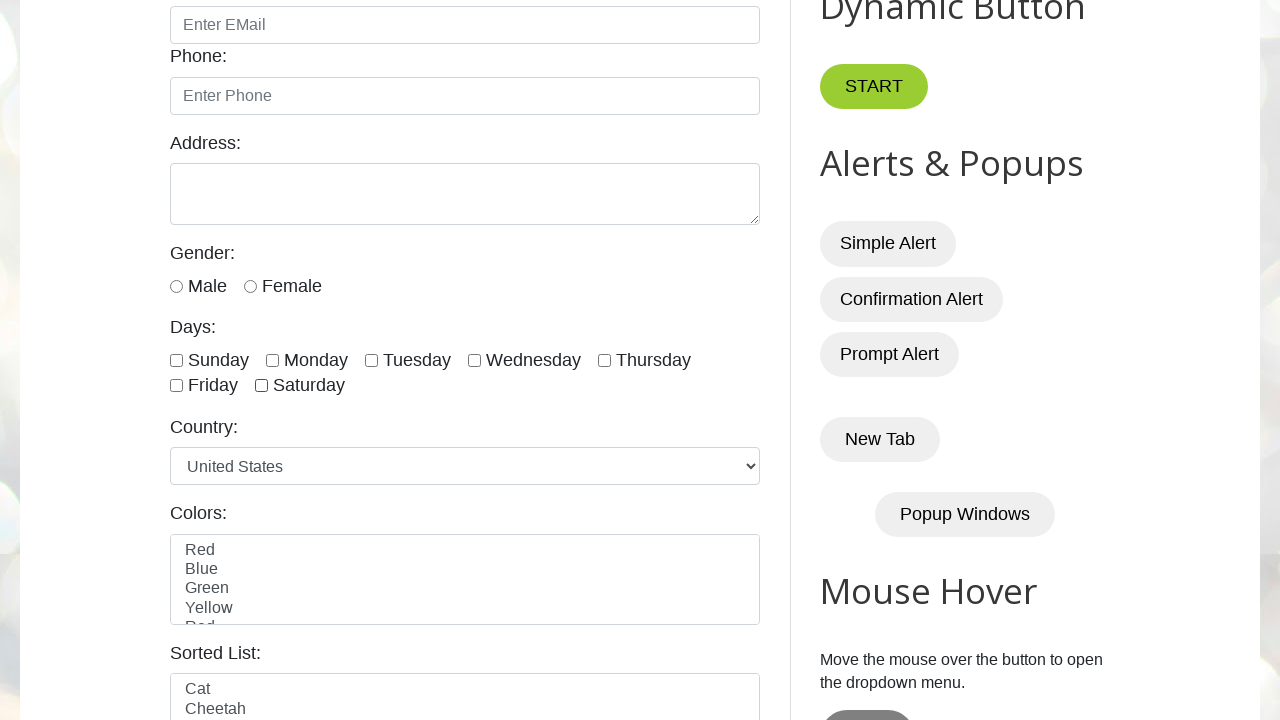